Tests the login functionality on the-internet.herokuapp.com demo site by entering valid credentials and verifying successful login

Starting URL: http://the-internet.herokuapp.com/login

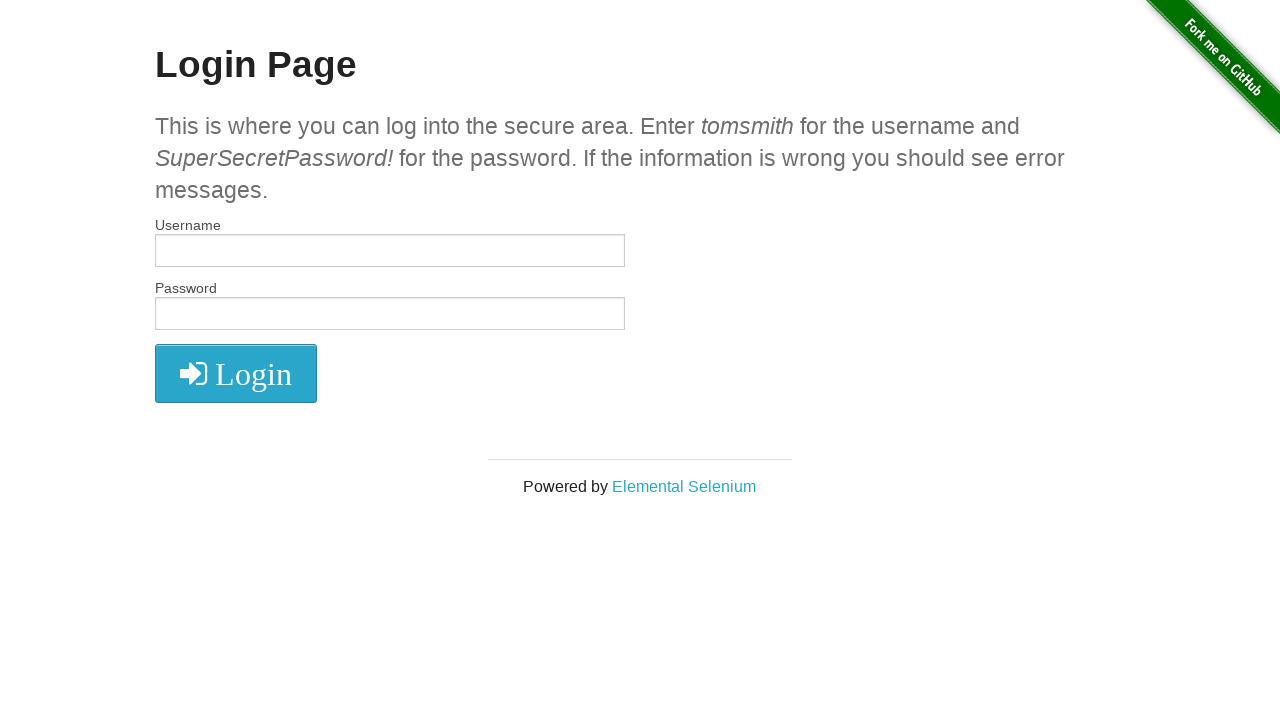

Filled username field with 'tomsmith' on input#username
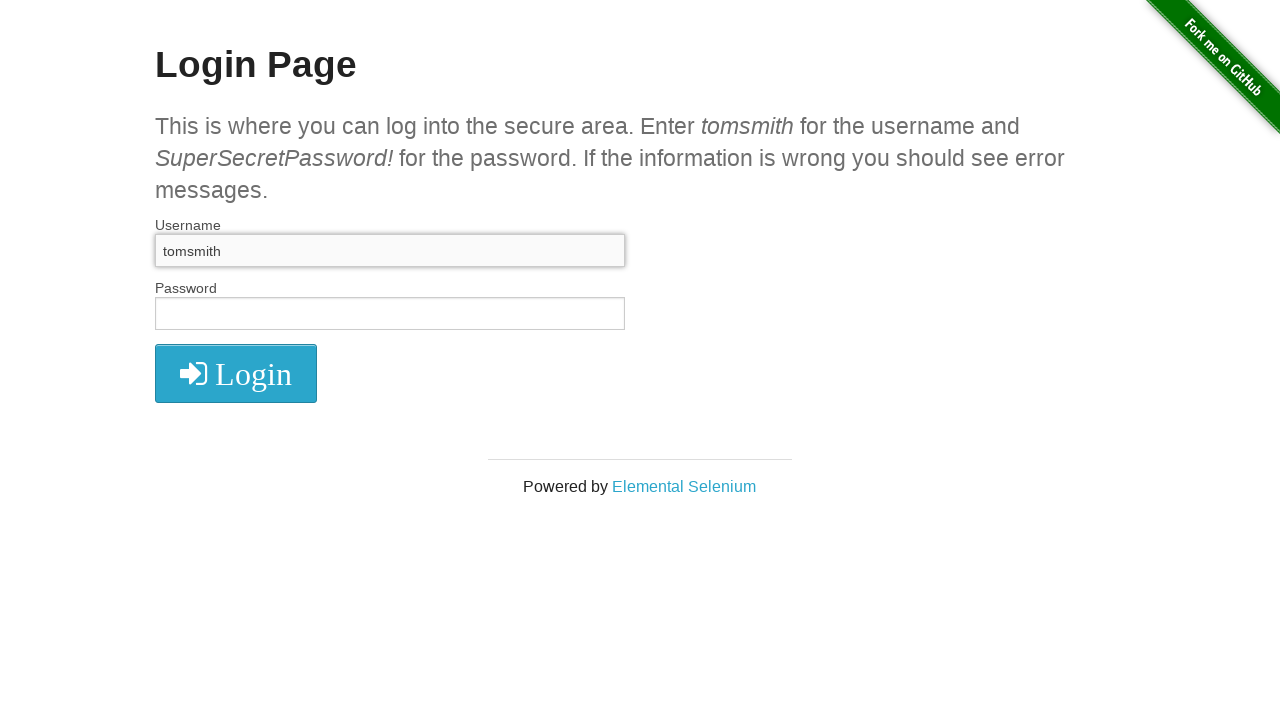

Filled password field with 'SuperSecretPassword!' on input#password
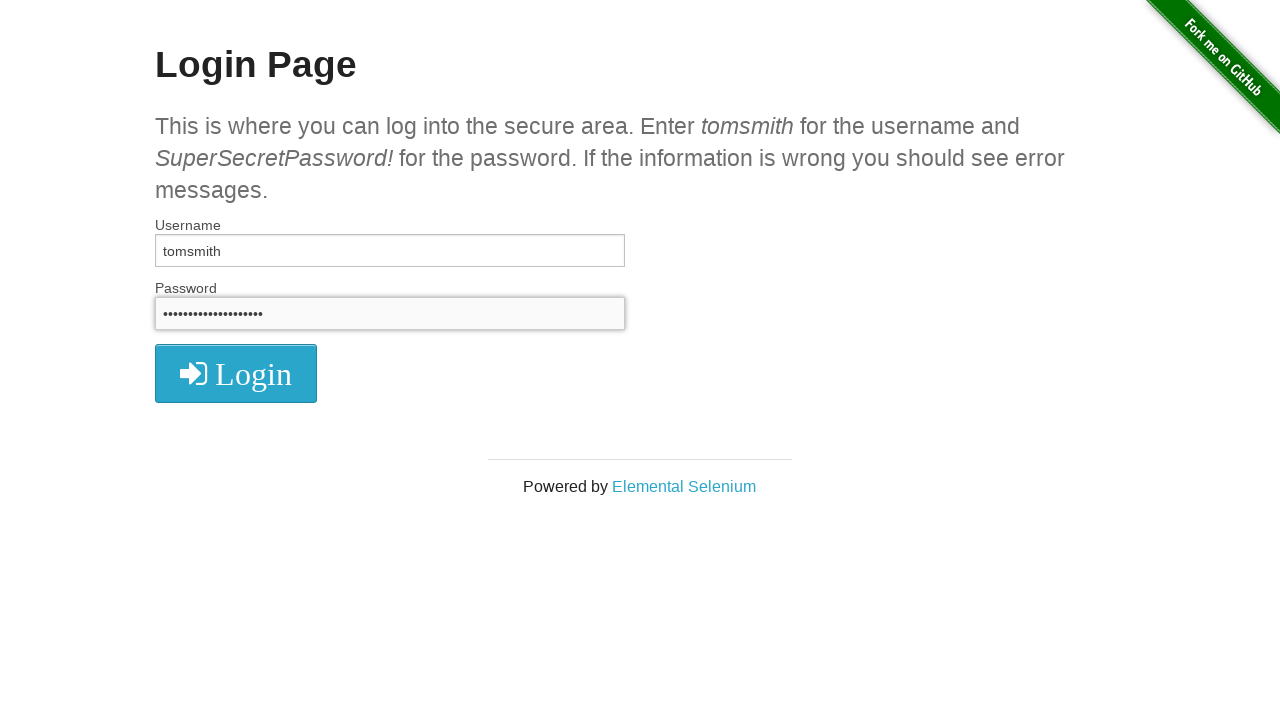

Clicked login button at (236, 373) on button.radius
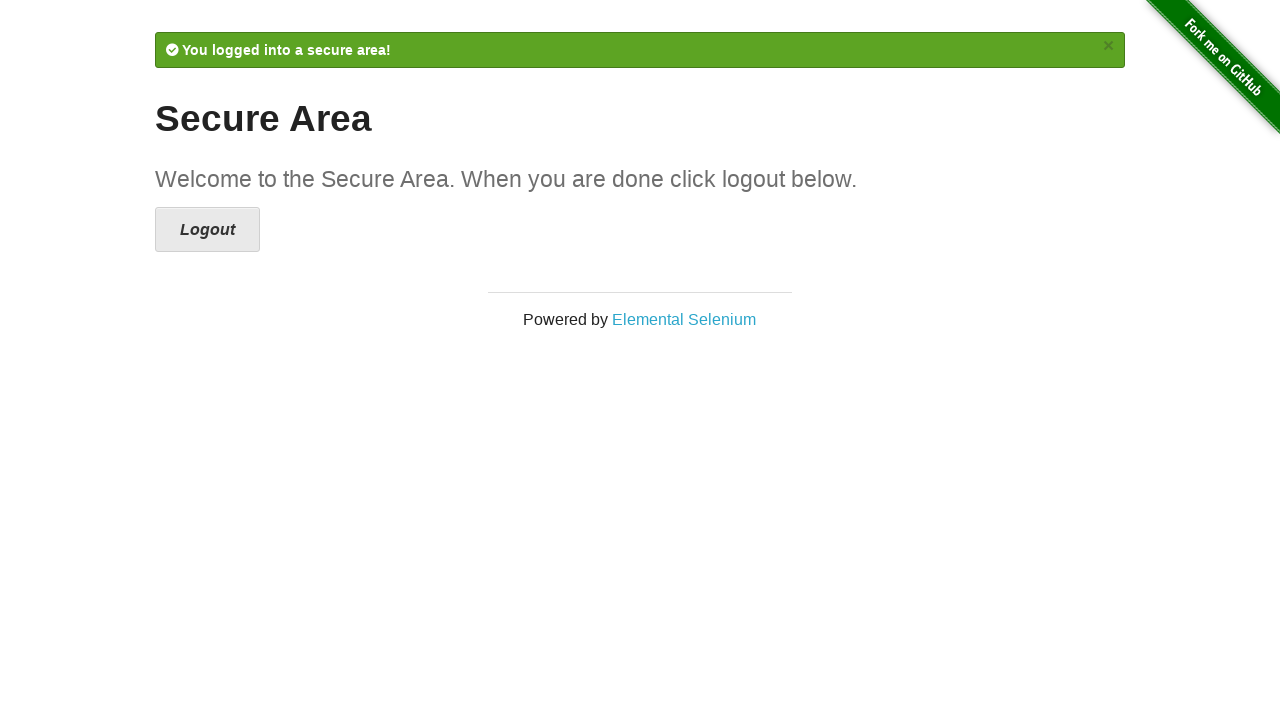

Success message flash element loaded, login verified
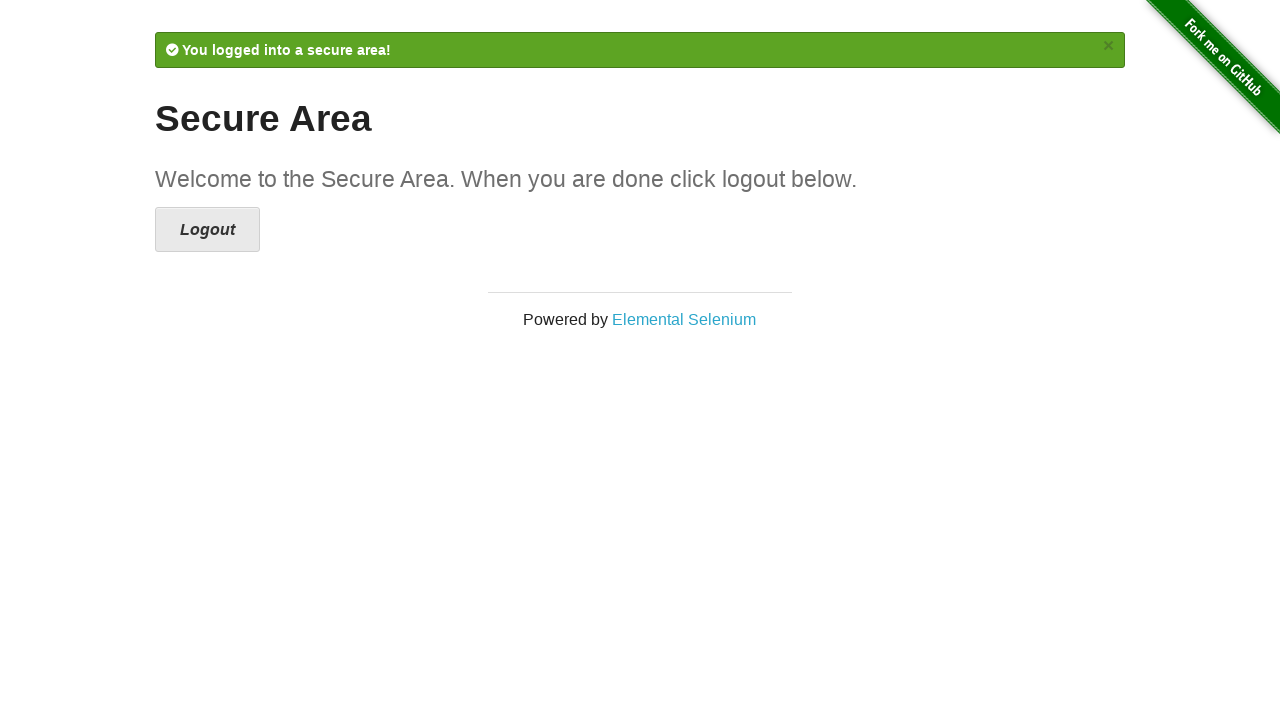

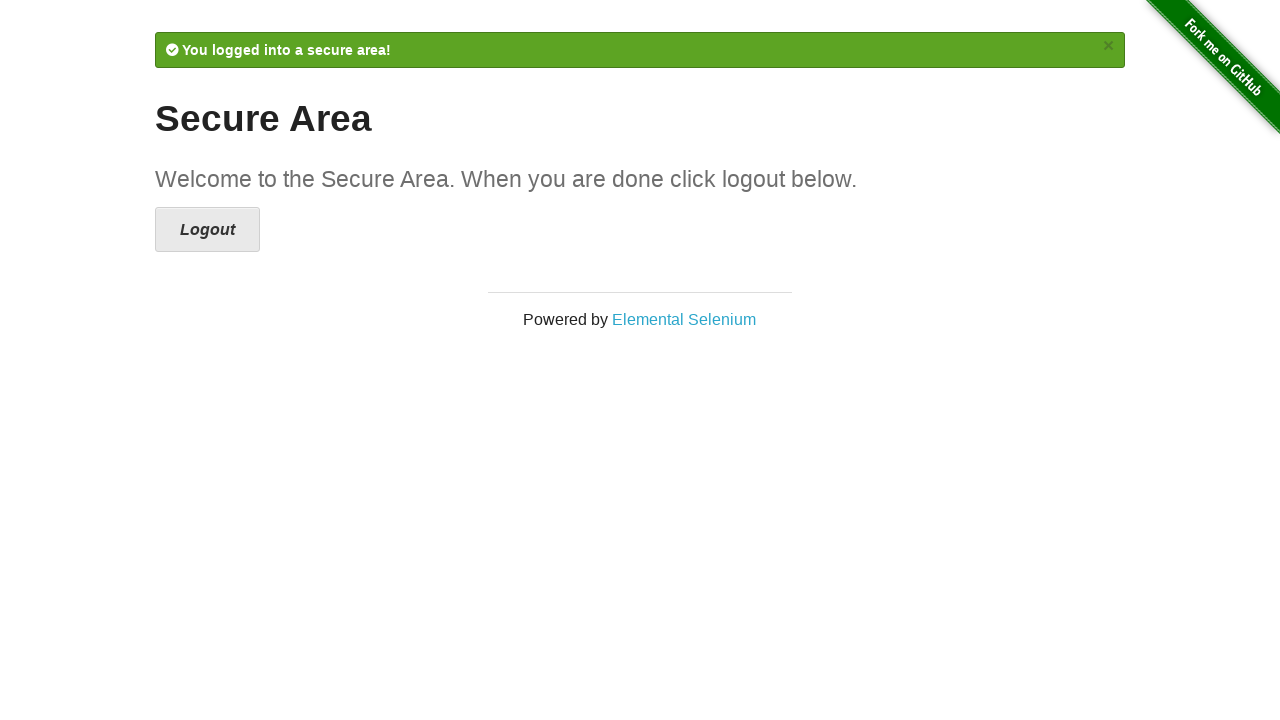